Opens the Rahul Shetty Academy website and retrieves the page title and current URL to verify the page loaded correctly

Starting URL: https://rahulshettyacademy.com

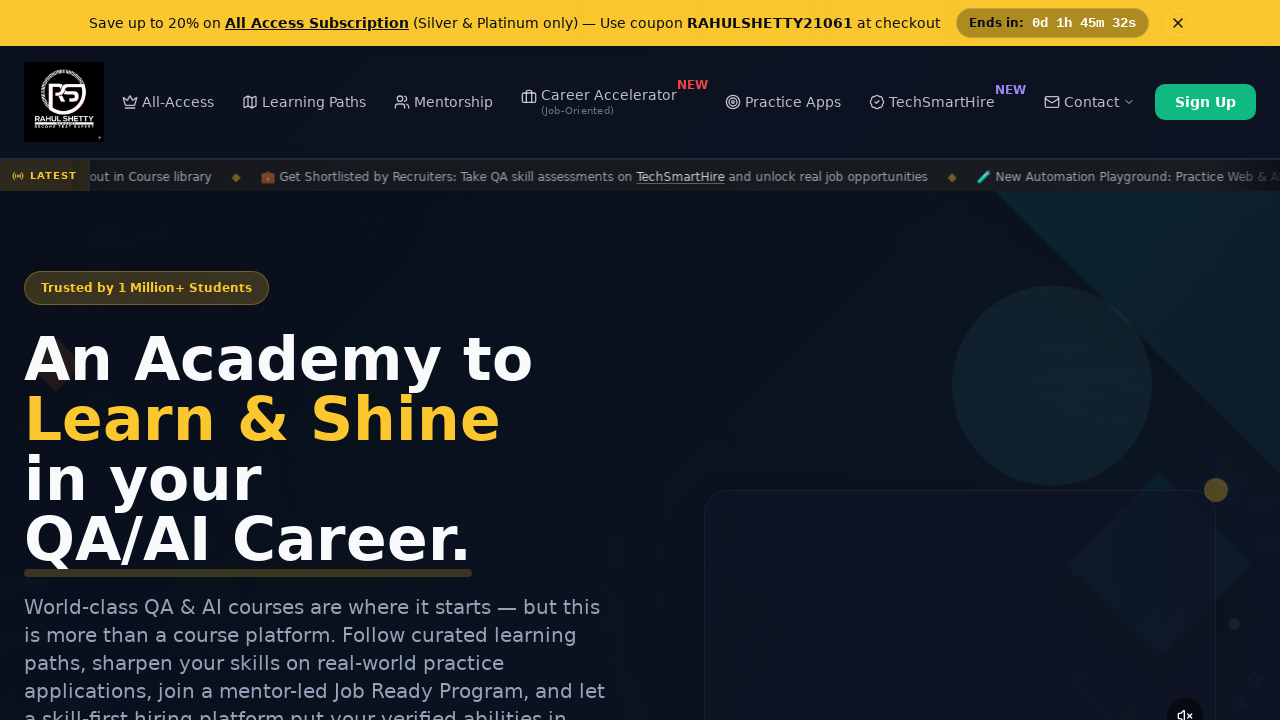

Page loaded and DOM content ready
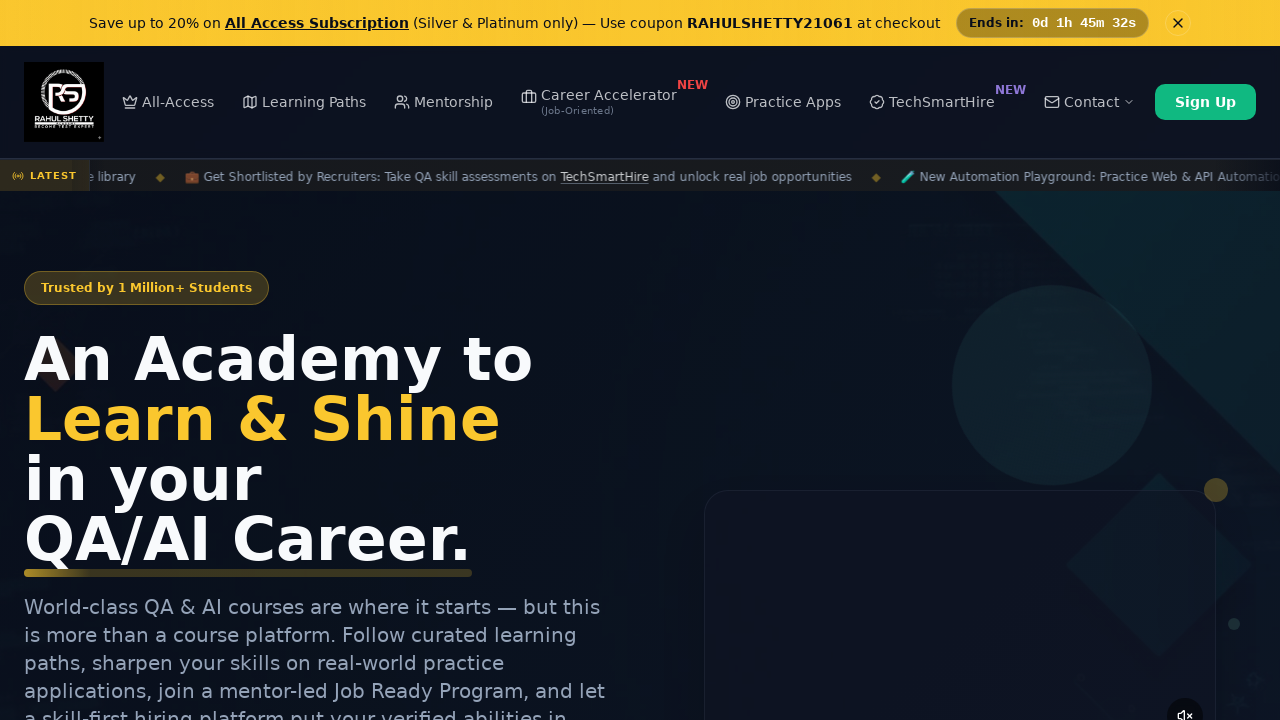

Retrieved page title: Rahul Shetty Academy | QA Automation, Playwright, AI Testing & Online Training
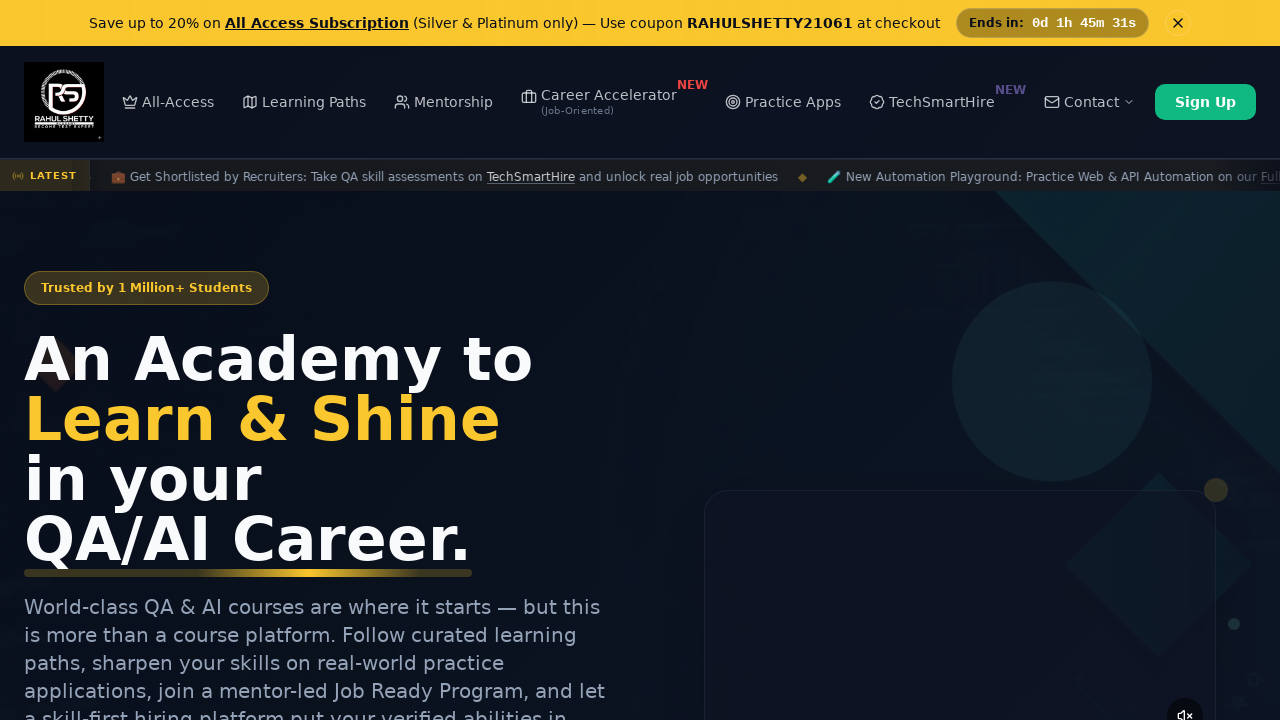

Retrieved current URL: https://rahulshettyacademy.com/
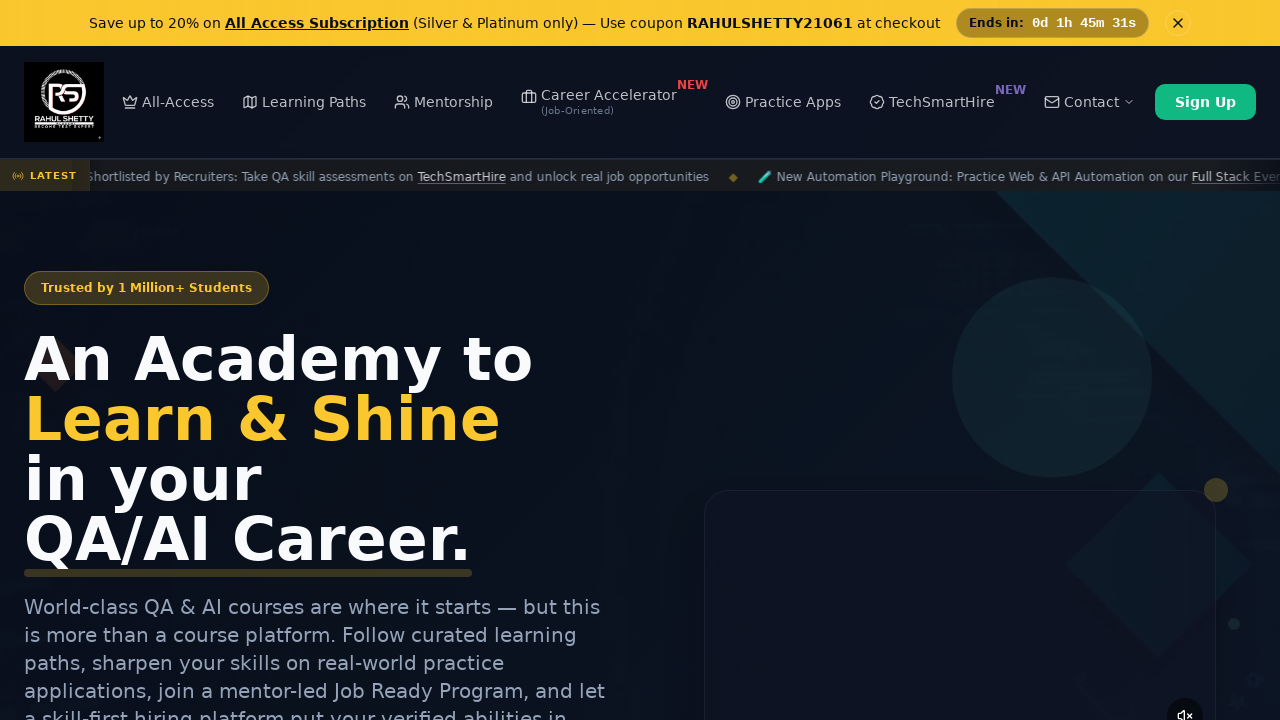

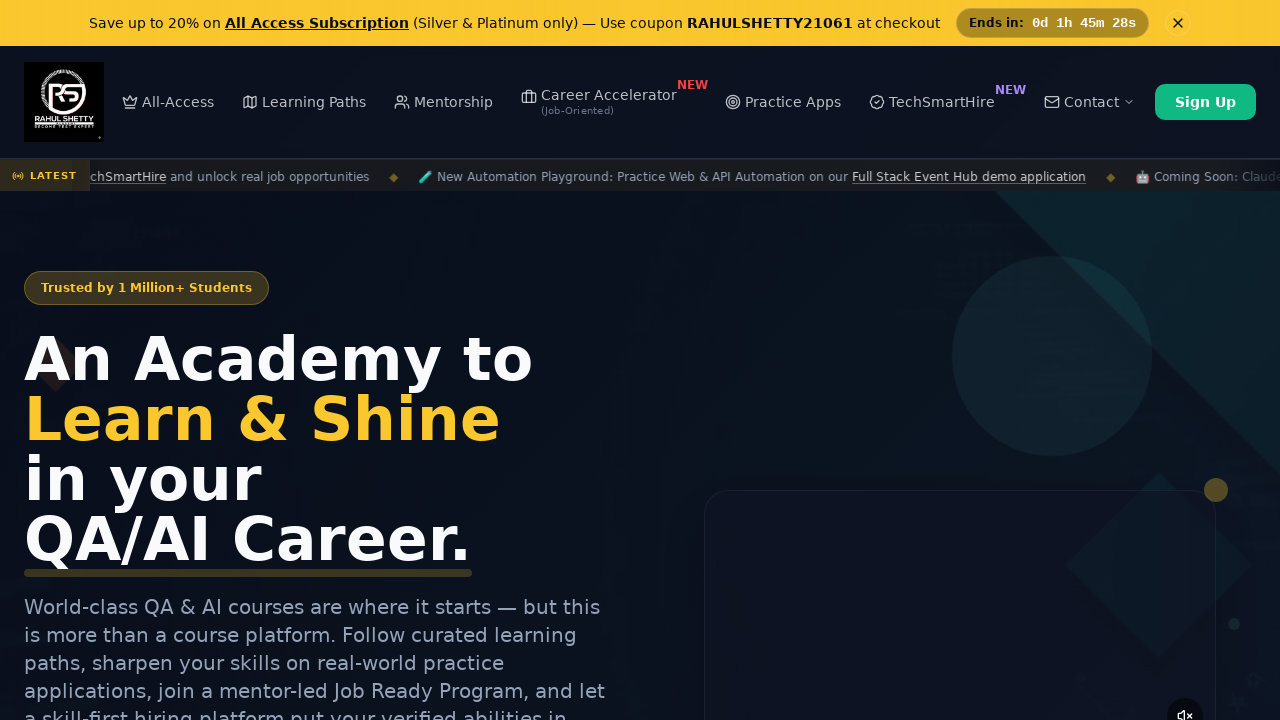